Tests keyboard key press functionality by sending Space and Left arrow keys to an input element and verifying the displayed result text

Starting URL: http://the-internet.herokuapp.com/key_presses

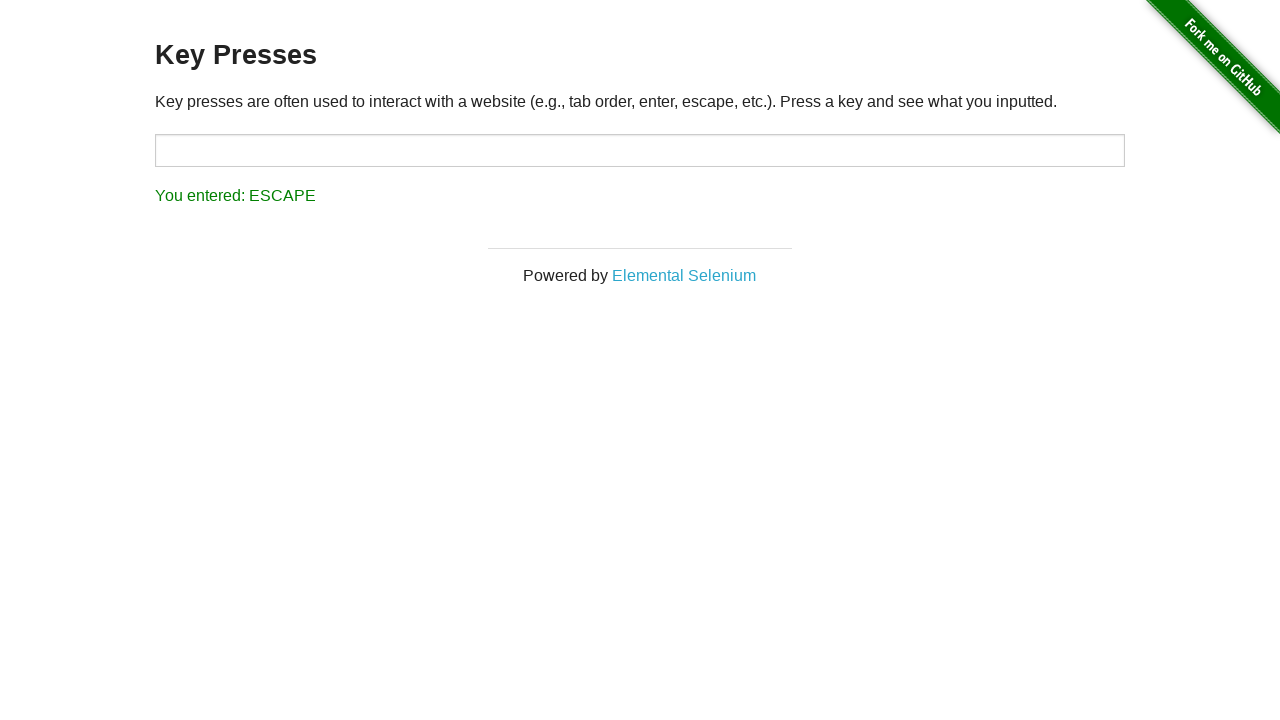

Pressed Space key on target input element on #target
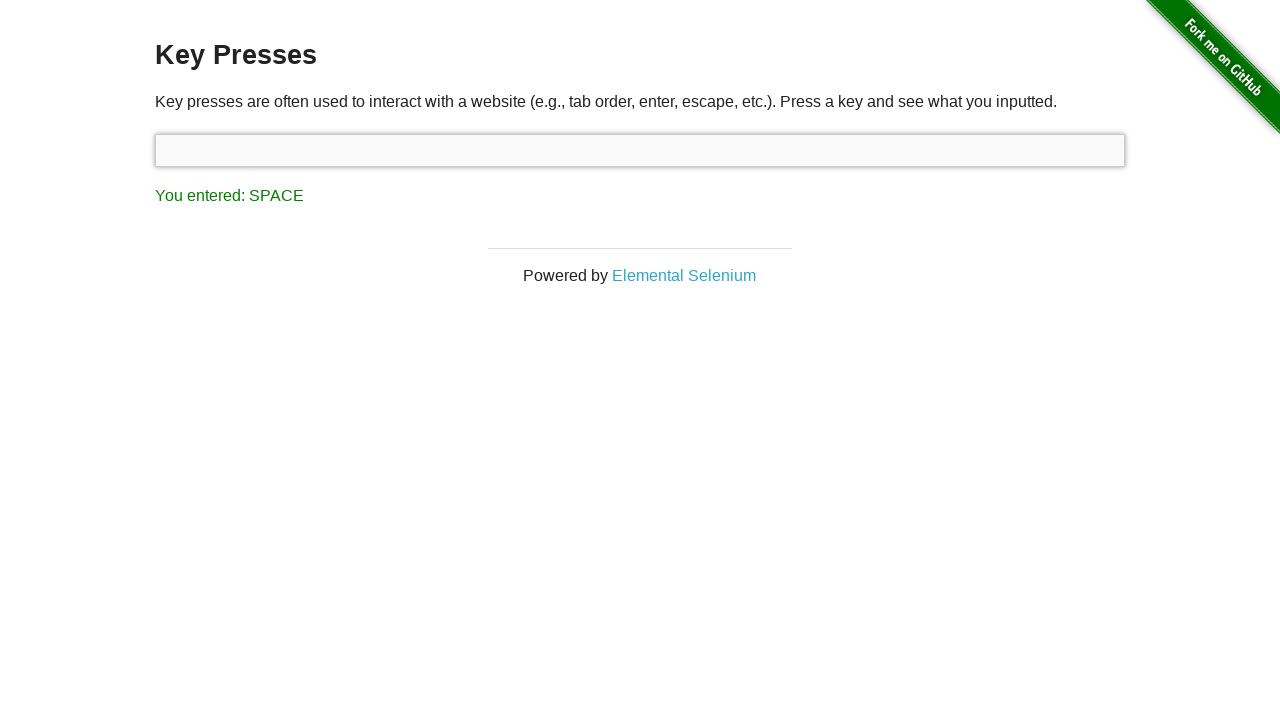

Result element loaded and became visible
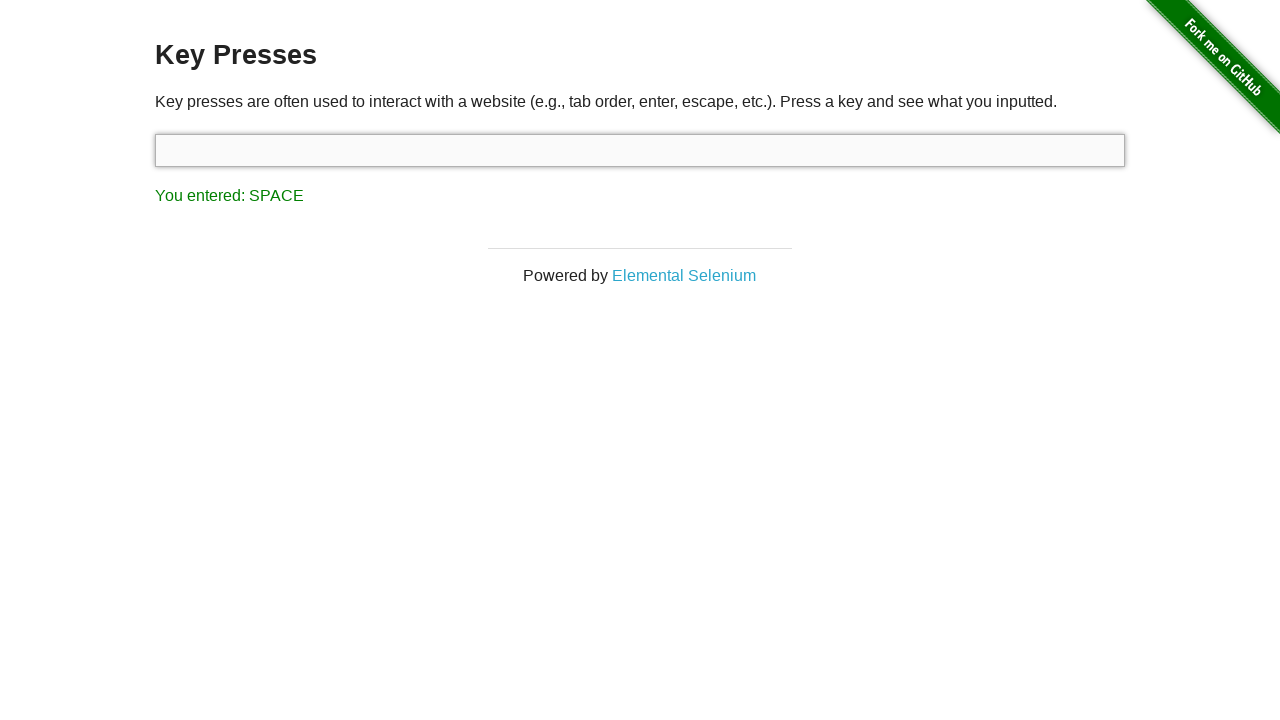

Verified result text displays 'You entered: SPACE'
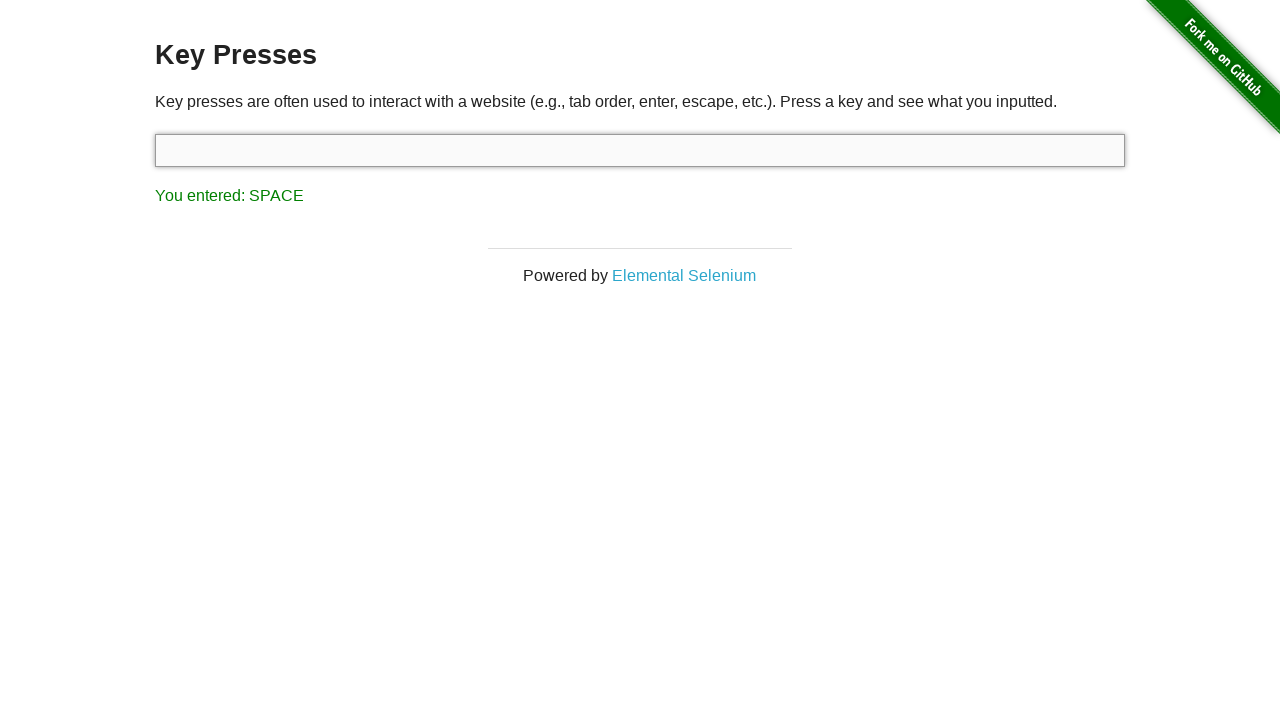

Pressed Left arrow key using keyboard
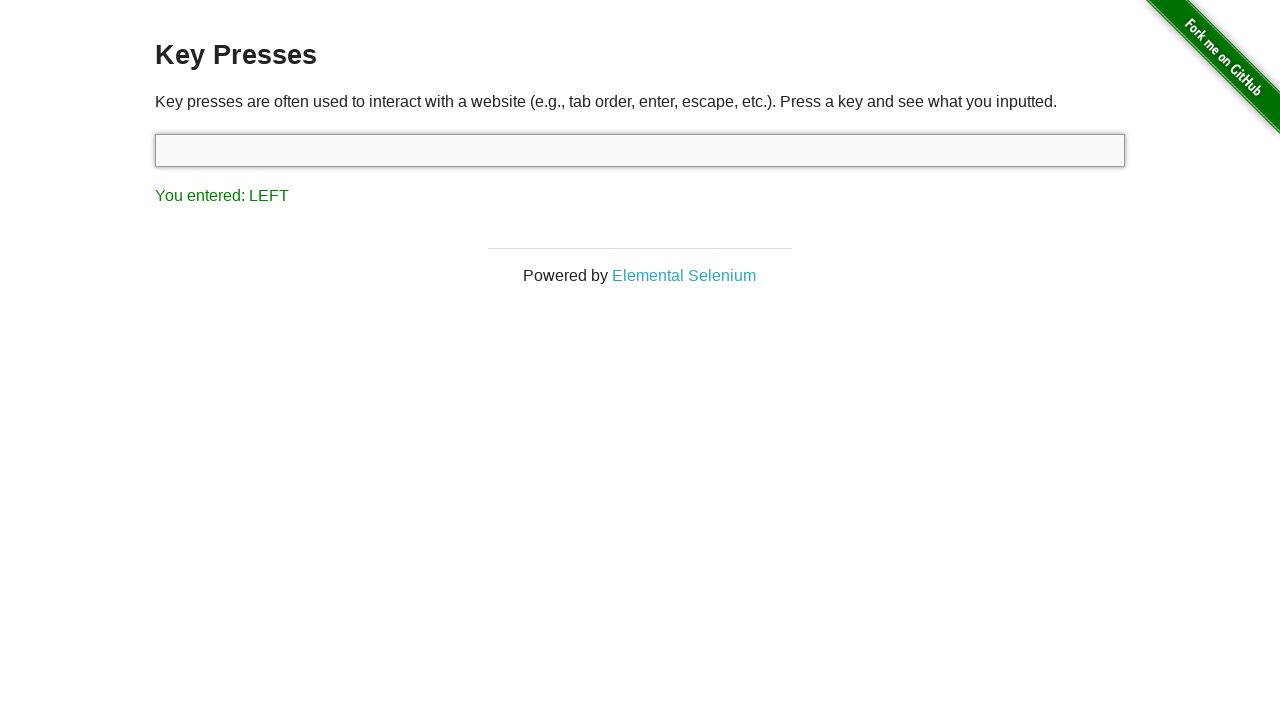

Verified result text displays 'You entered: LEFT'
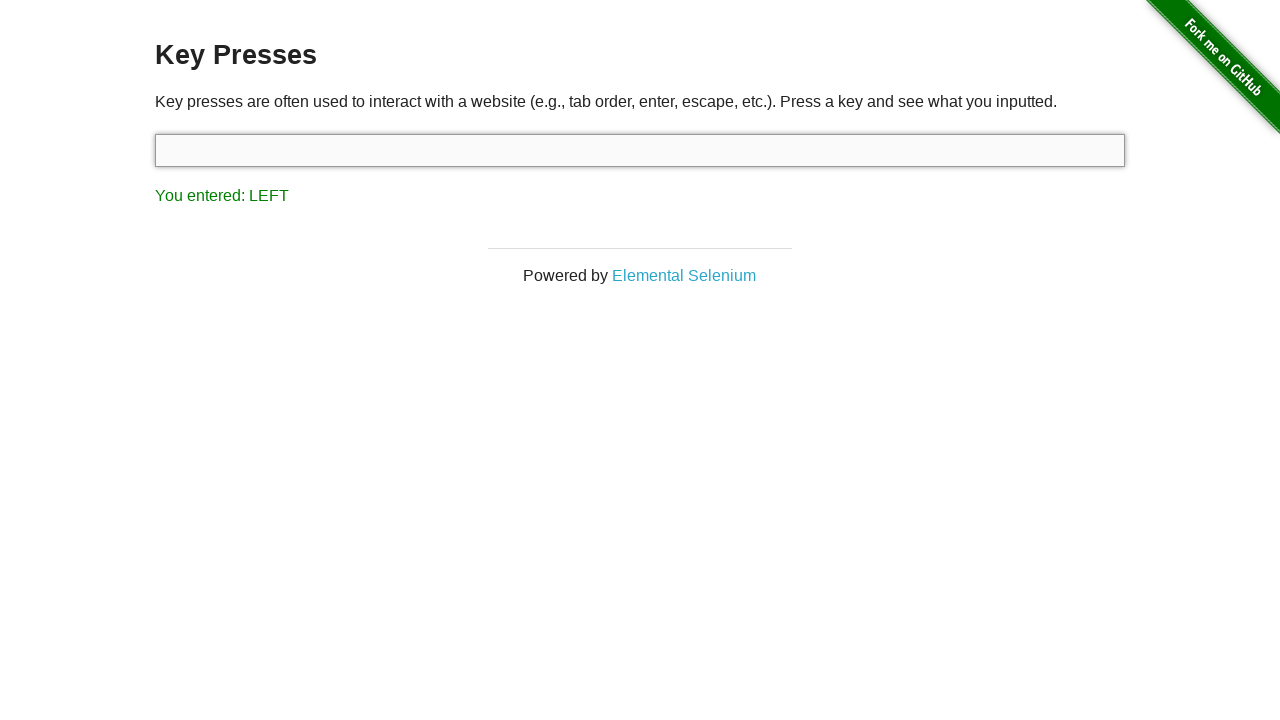

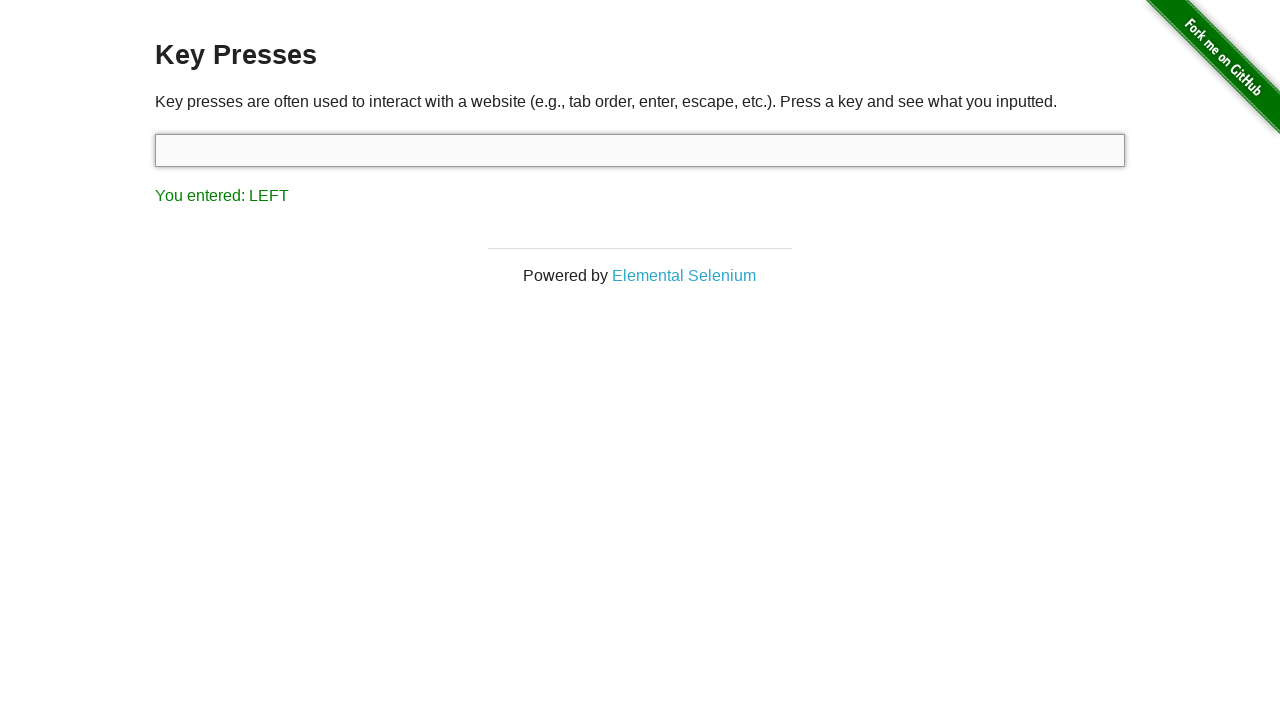